Navigates to ParaBank homepage and clicks the Log In button without entering credentials

Starting URL: https://parabank.parasoft.com/parabank/index.htm

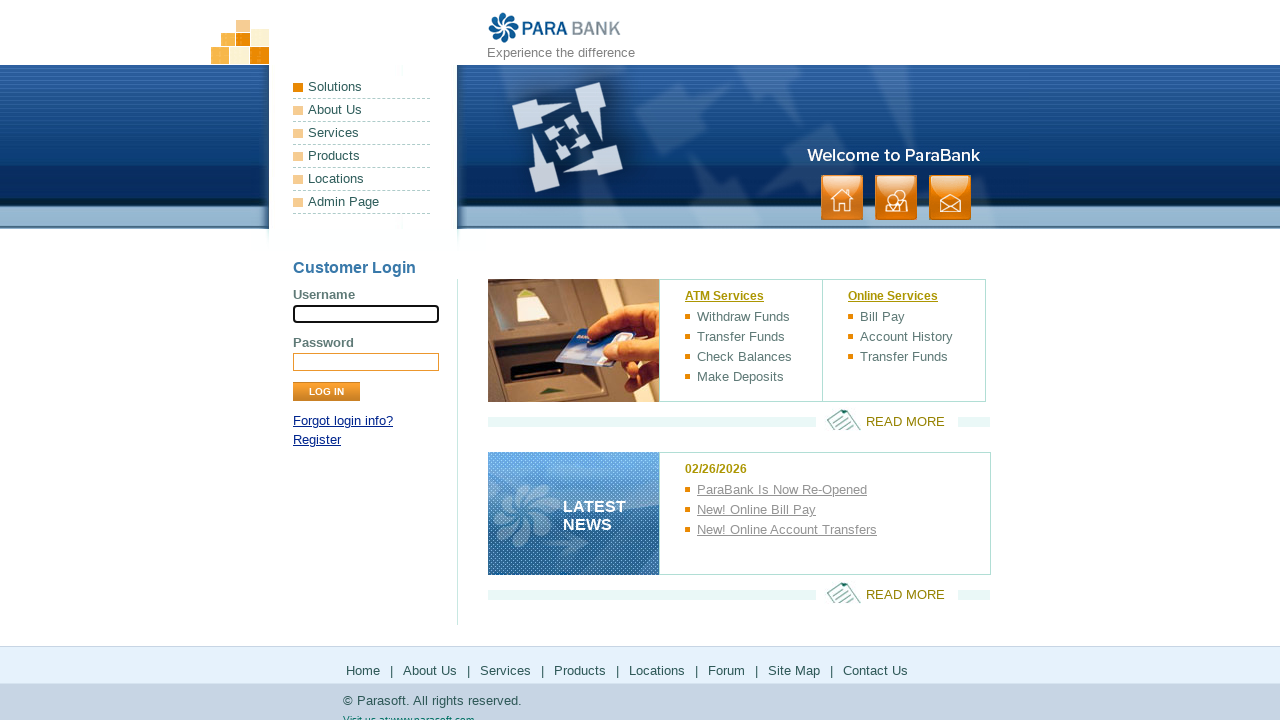

Navigated to ParaBank homepage
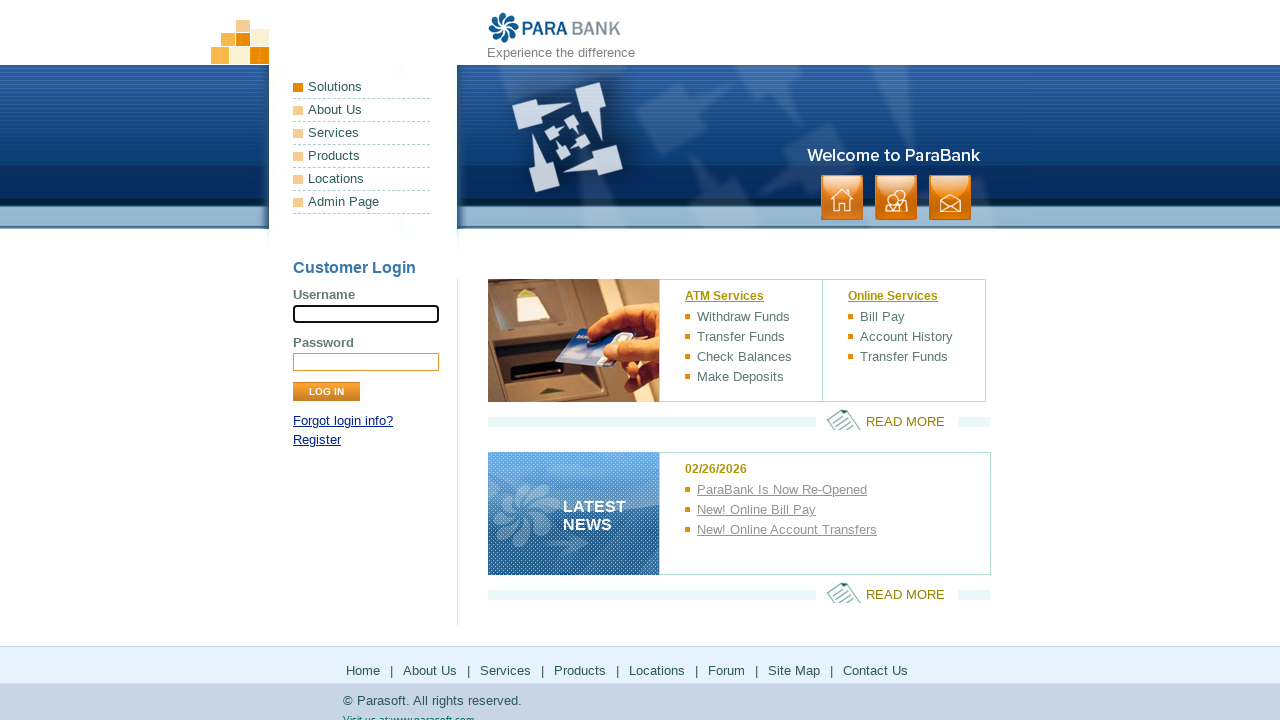

Clicked Log In button without entering credentials at (326, 392) on input[value='Log In']
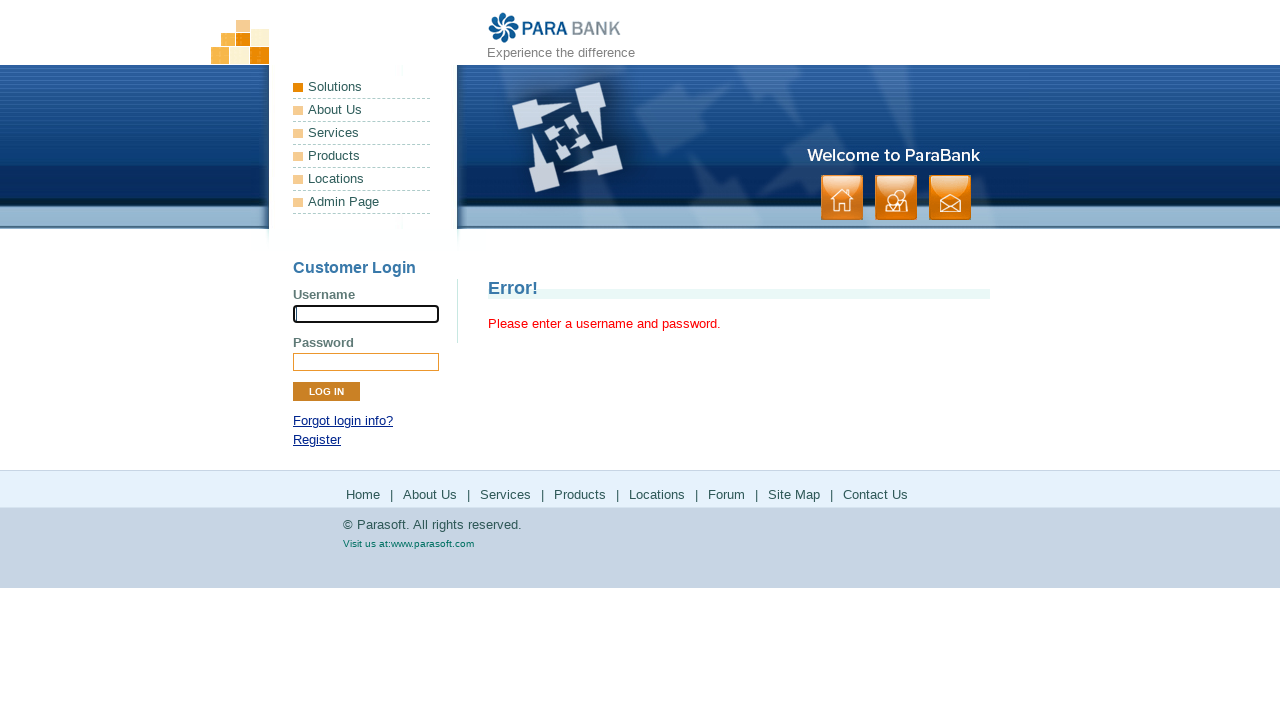

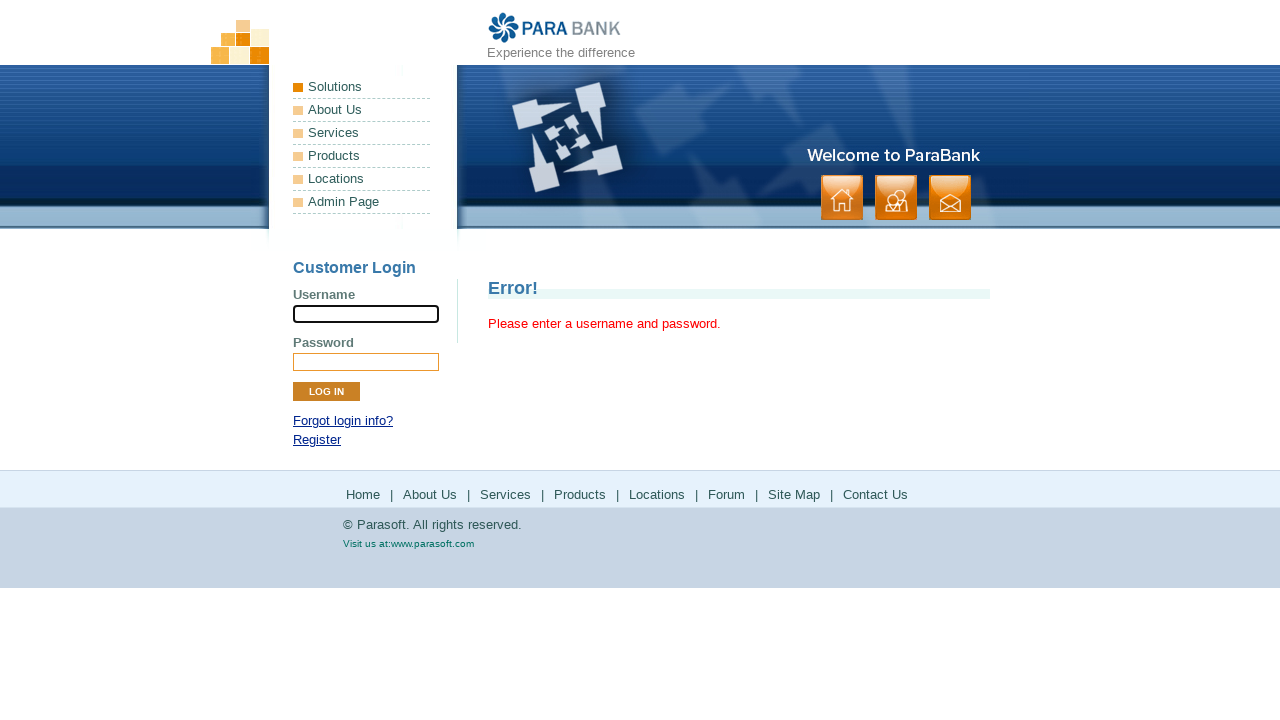